Tests registration form with valid first name "Jo" and submits the form

Starting URL: https://suninjuly.github.io/registration1.html

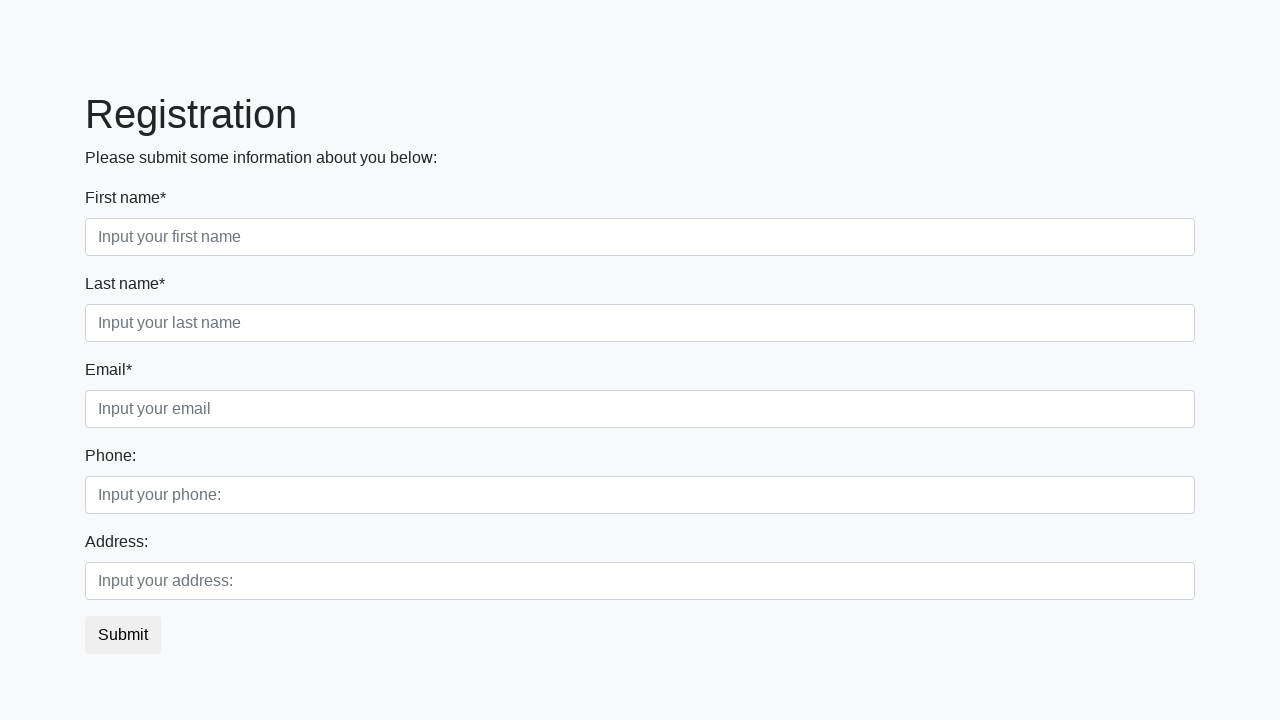

Filled second name field with 'Maverick' on //div[@class='first_block']//input[@class='form-control second']
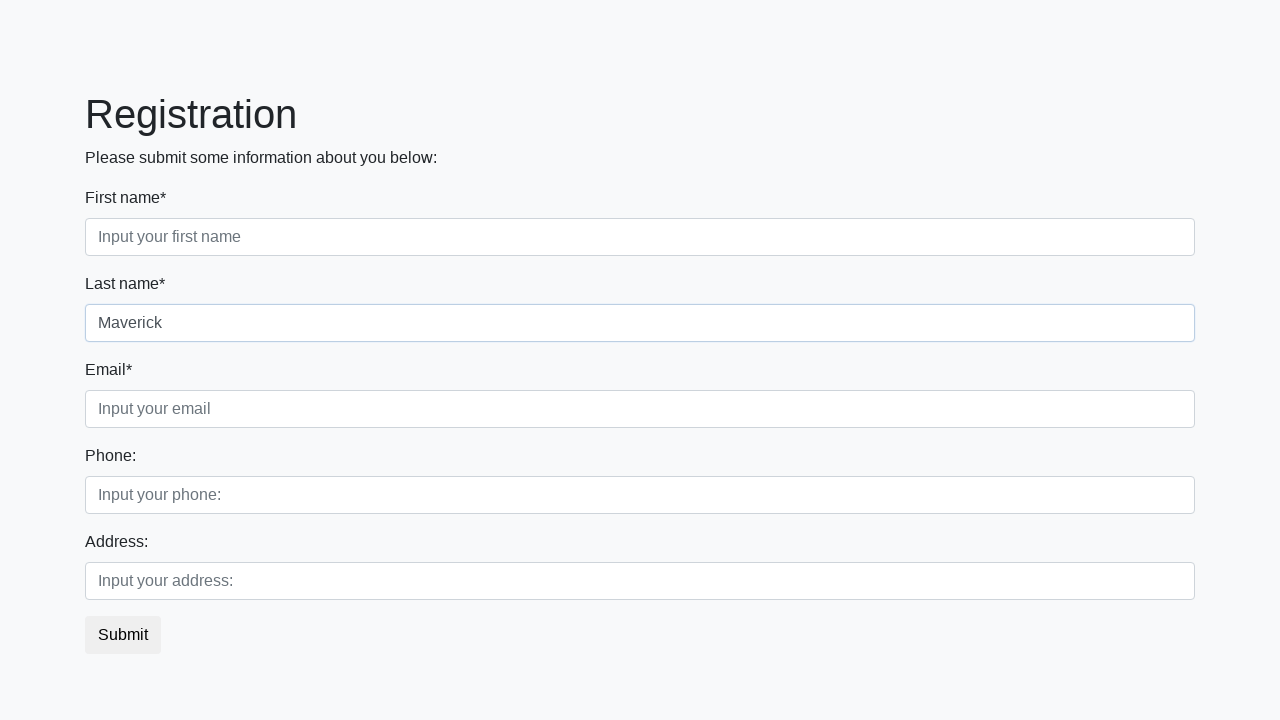

Filled email field with 'jo_mav@gmail.com' on //div[@class='first_block']//input[@class='form-control third']
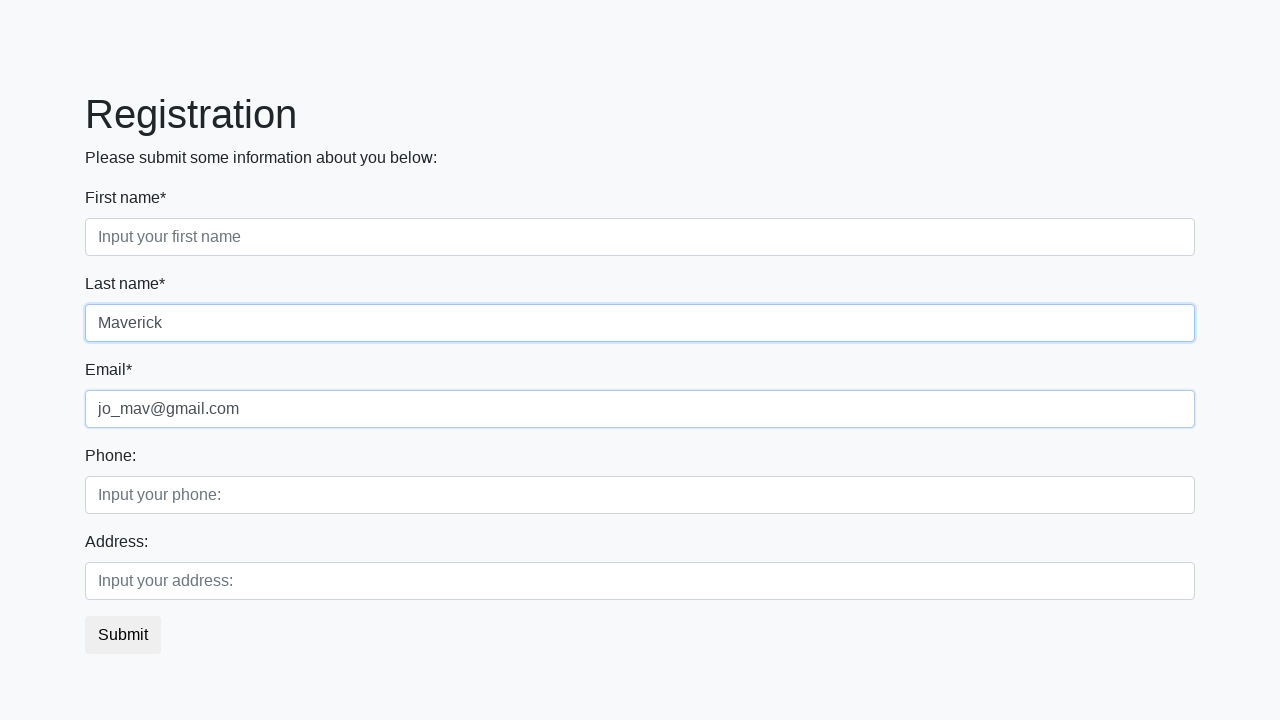

Filled phone field with '+4915175589654' on //div[@class='second_block']//input[@class='form-control first']
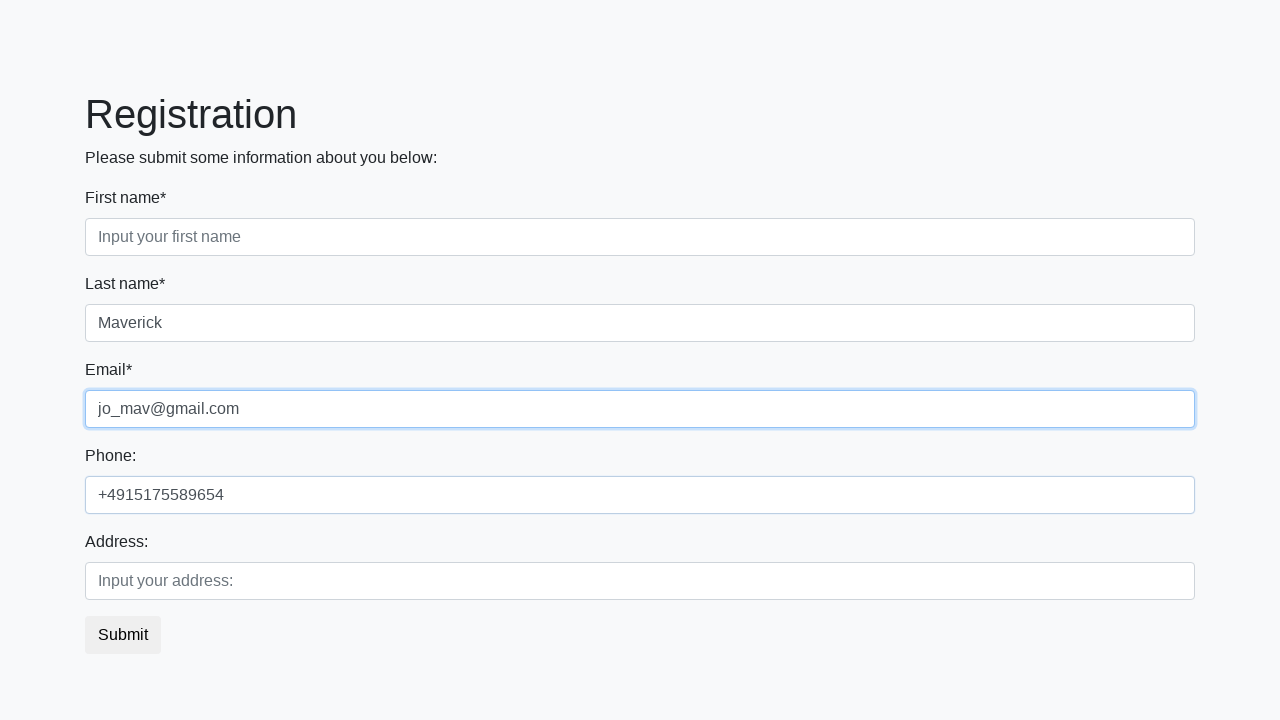

Filled first name field with 'Jo' on .first_block .form-group:nth-child(1) input
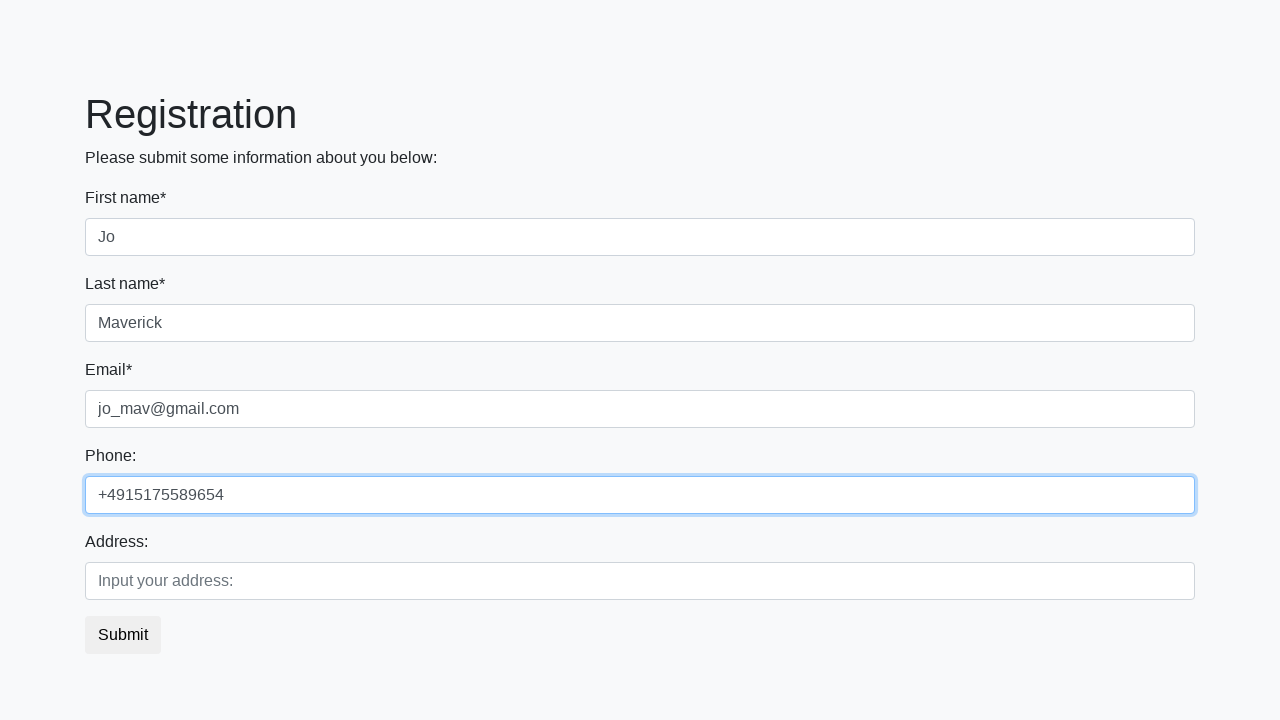

Clicked submit button to submit registration form at (123, 635) on xpath=//button[@class='btn btn-default']
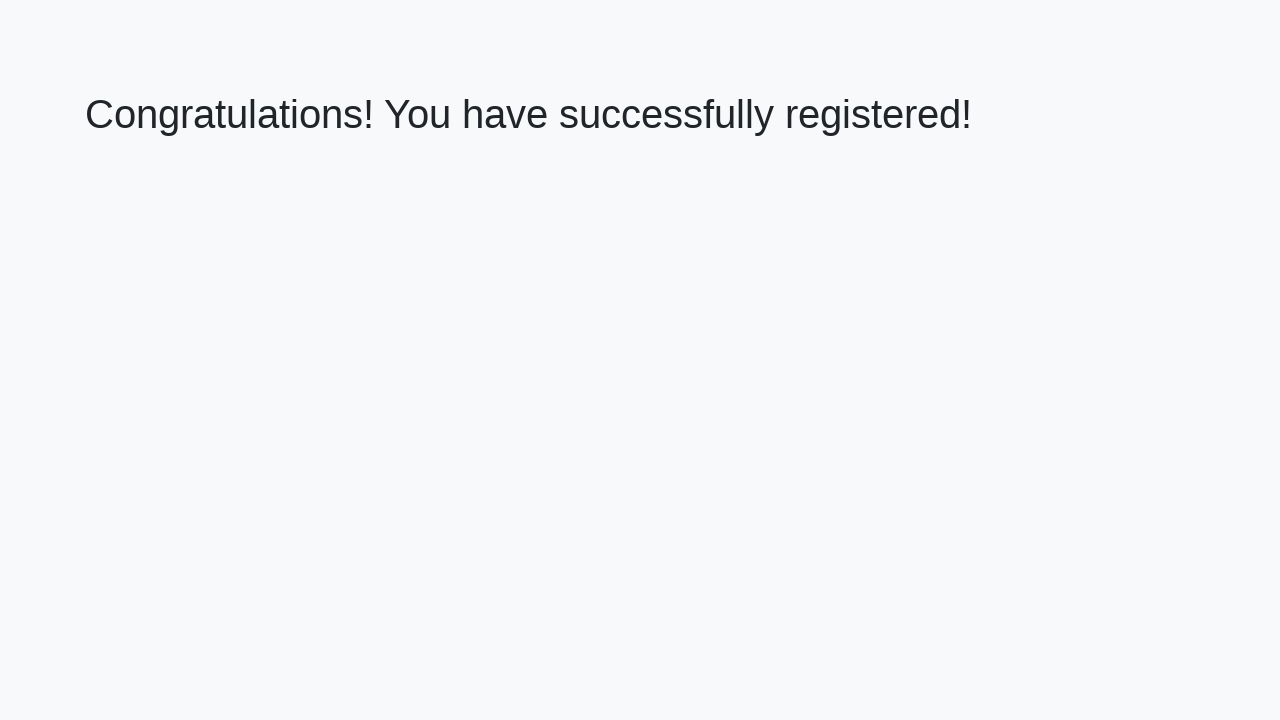

Success message loaded after form submission
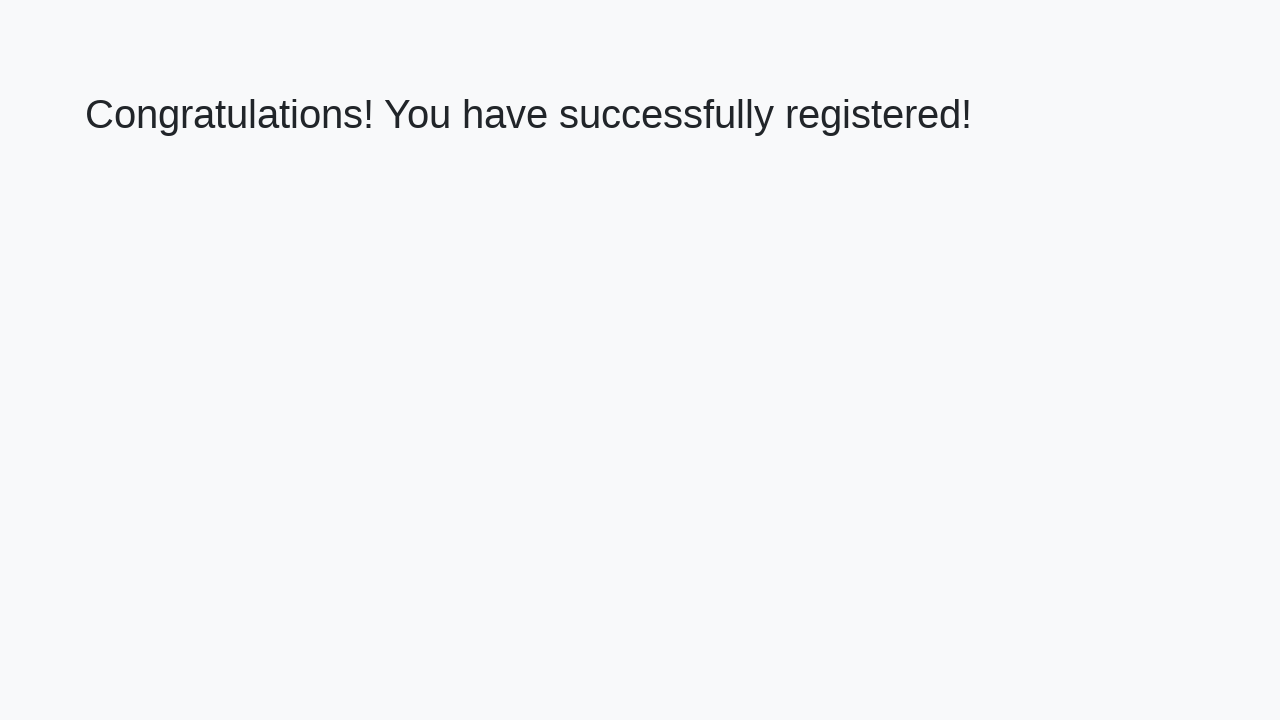

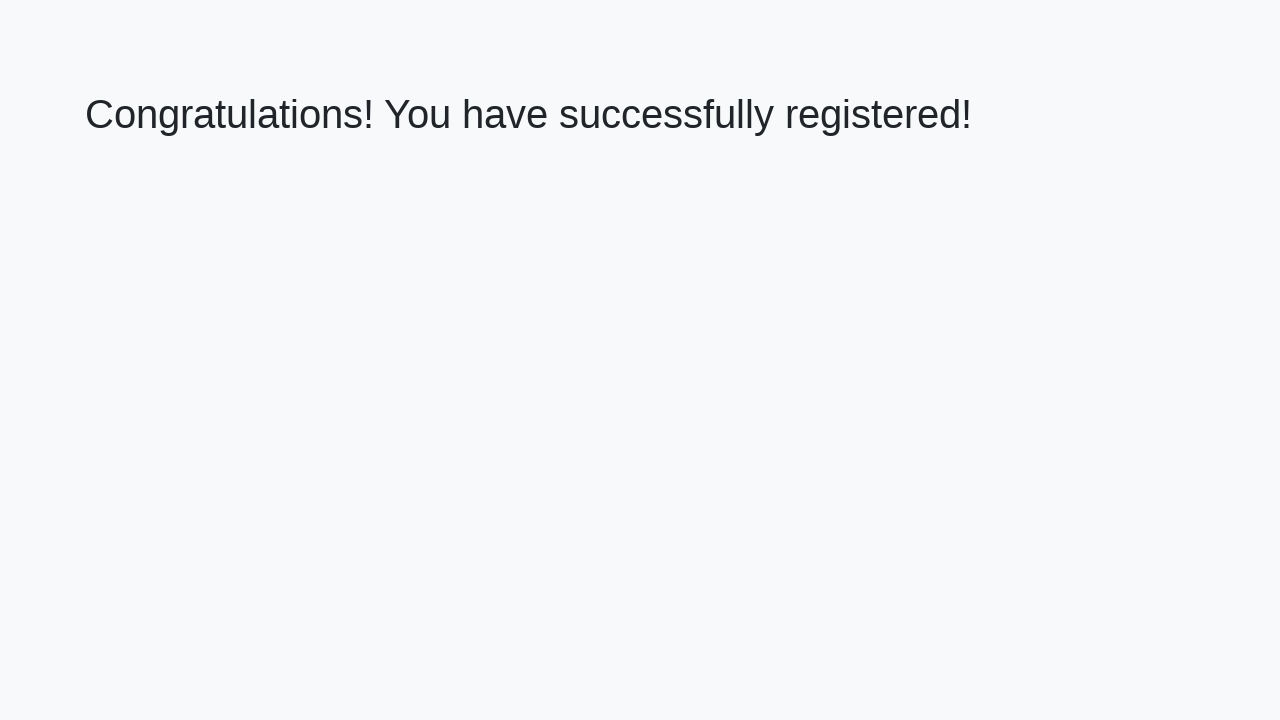